Tests that the complete all checkbox updates state when individual items are completed or cleared

Starting URL: https://demo.playwright.dev/todomvc

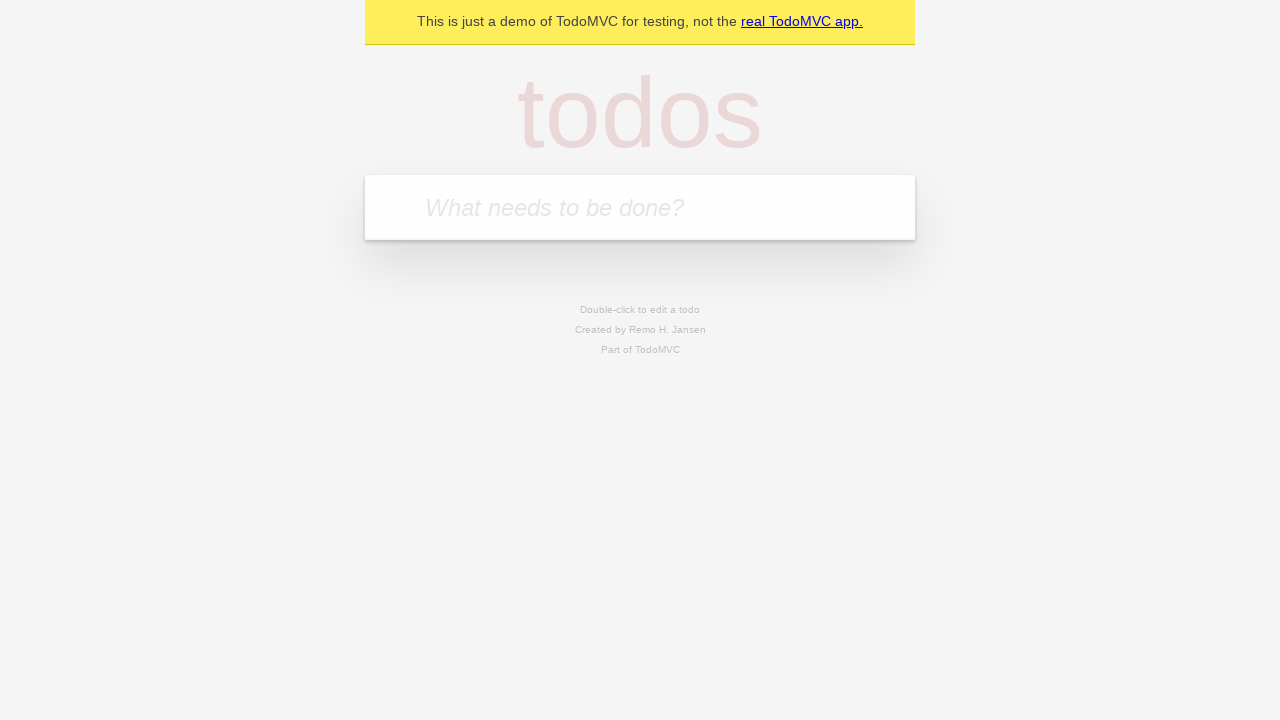

Filled new todo field with 'buy some cheese' on internal:attr=[placeholder="What needs to be done?"i]
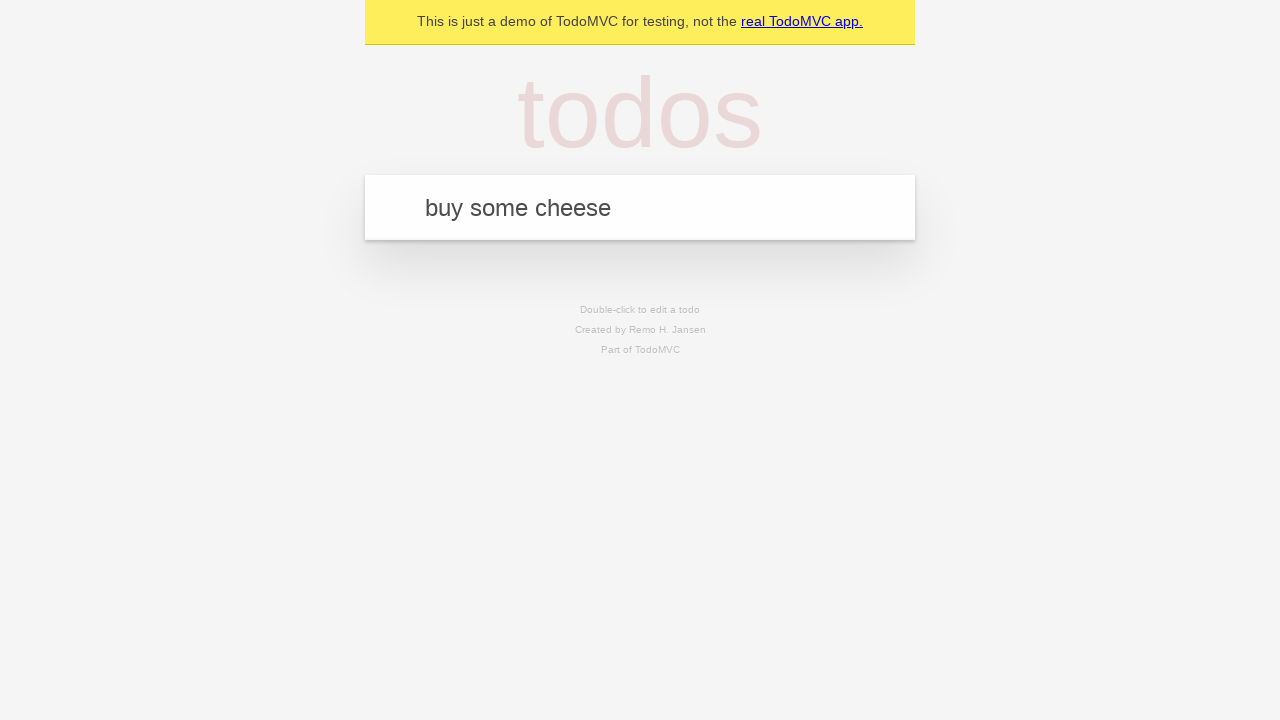

Pressed Enter to create first todo on internal:attr=[placeholder="What needs to be done?"i]
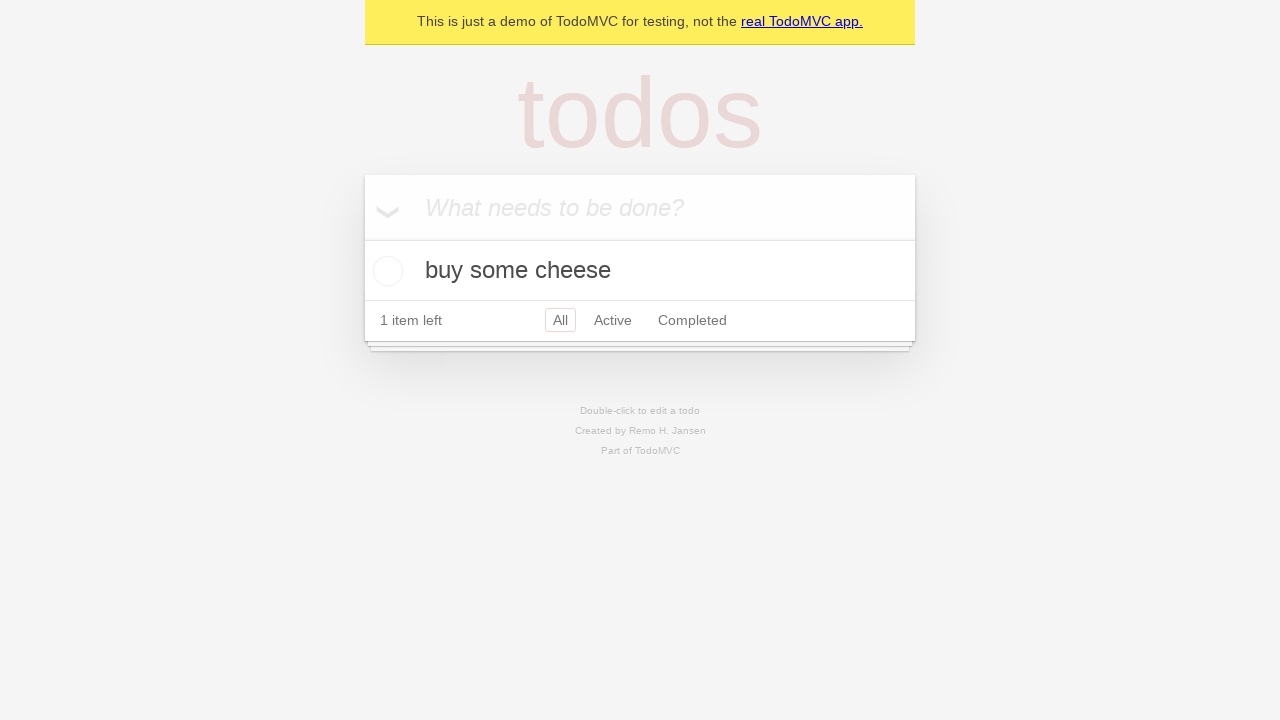

Filled new todo field with 'feed the cat' on internal:attr=[placeholder="What needs to be done?"i]
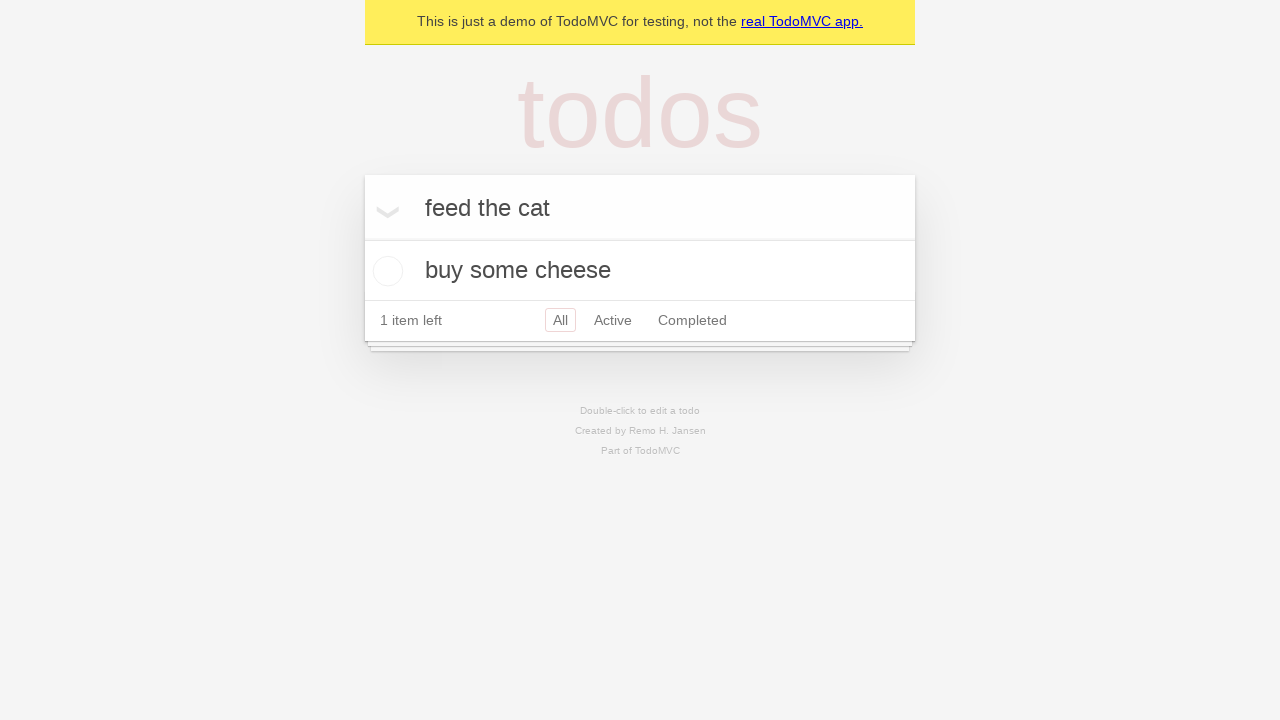

Pressed Enter to create second todo on internal:attr=[placeholder="What needs to be done?"i]
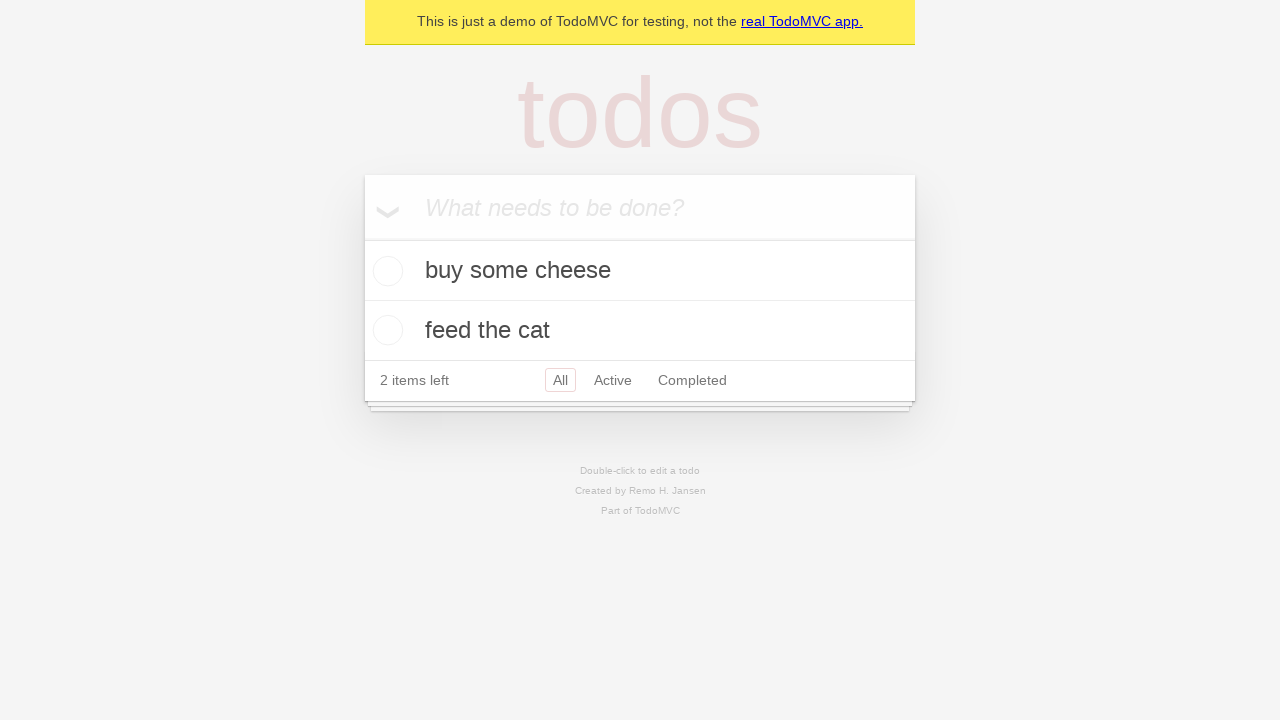

Filled new todo field with 'book a doctors appointment' on internal:attr=[placeholder="What needs to be done?"i]
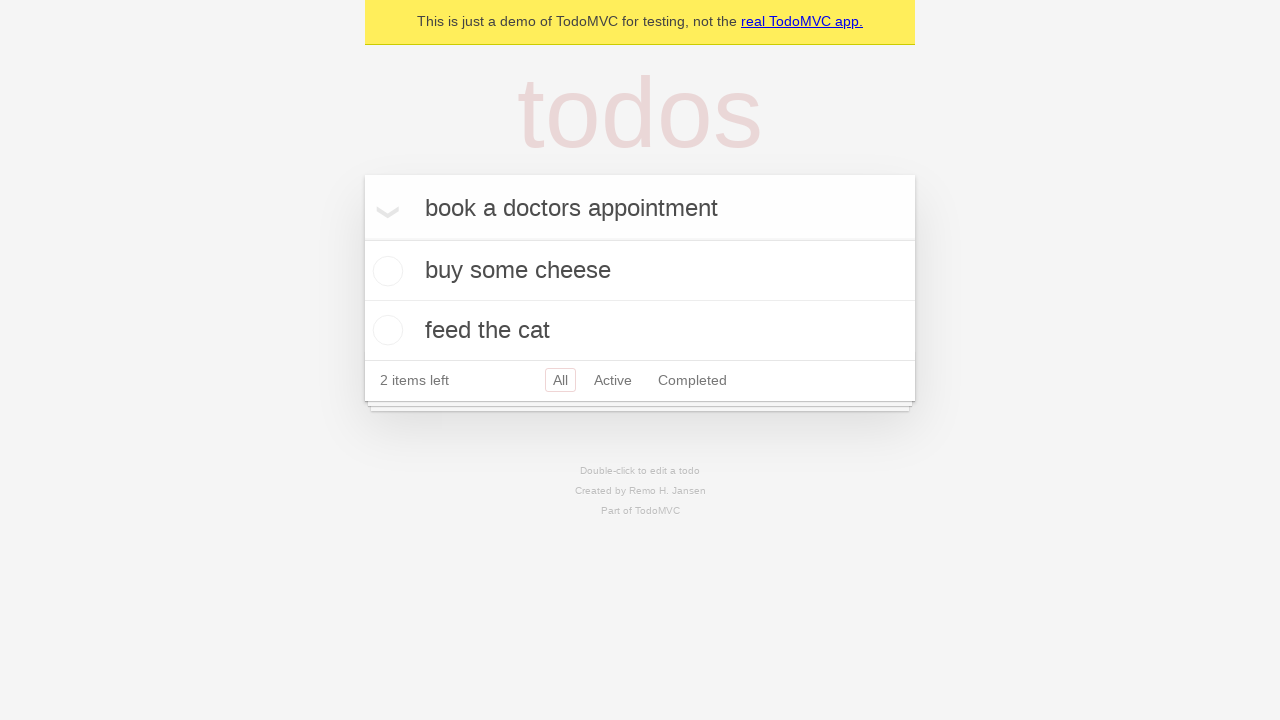

Pressed Enter to create third todo on internal:attr=[placeholder="What needs to be done?"i]
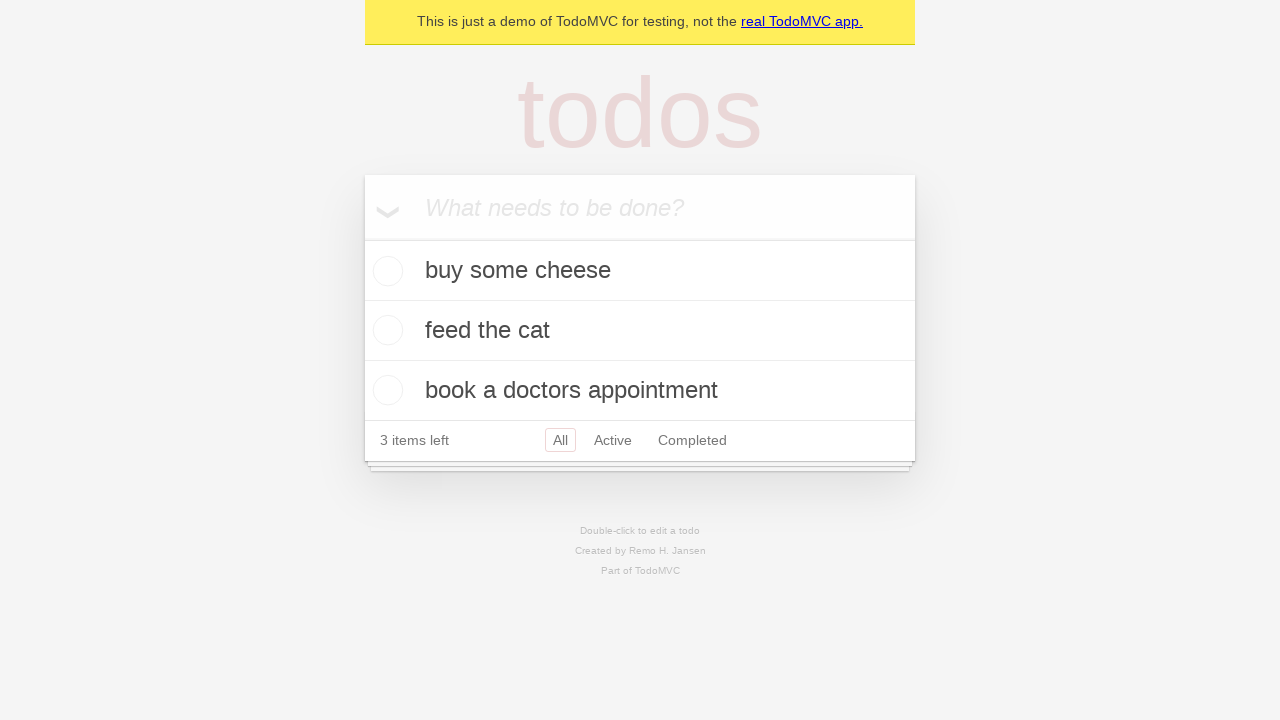

Waited for all 3 todos to be created
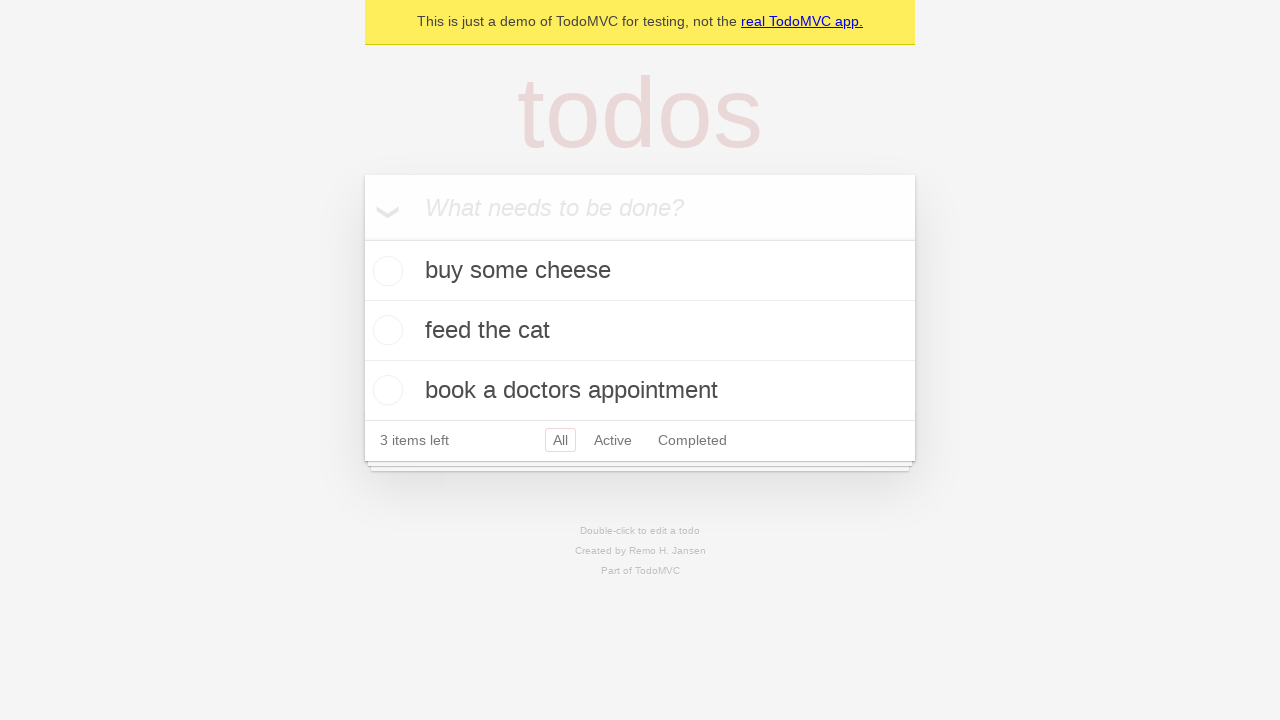

Checked 'Mark all as complete' checkbox at (362, 238) on internal:label="Mark all as complete"i
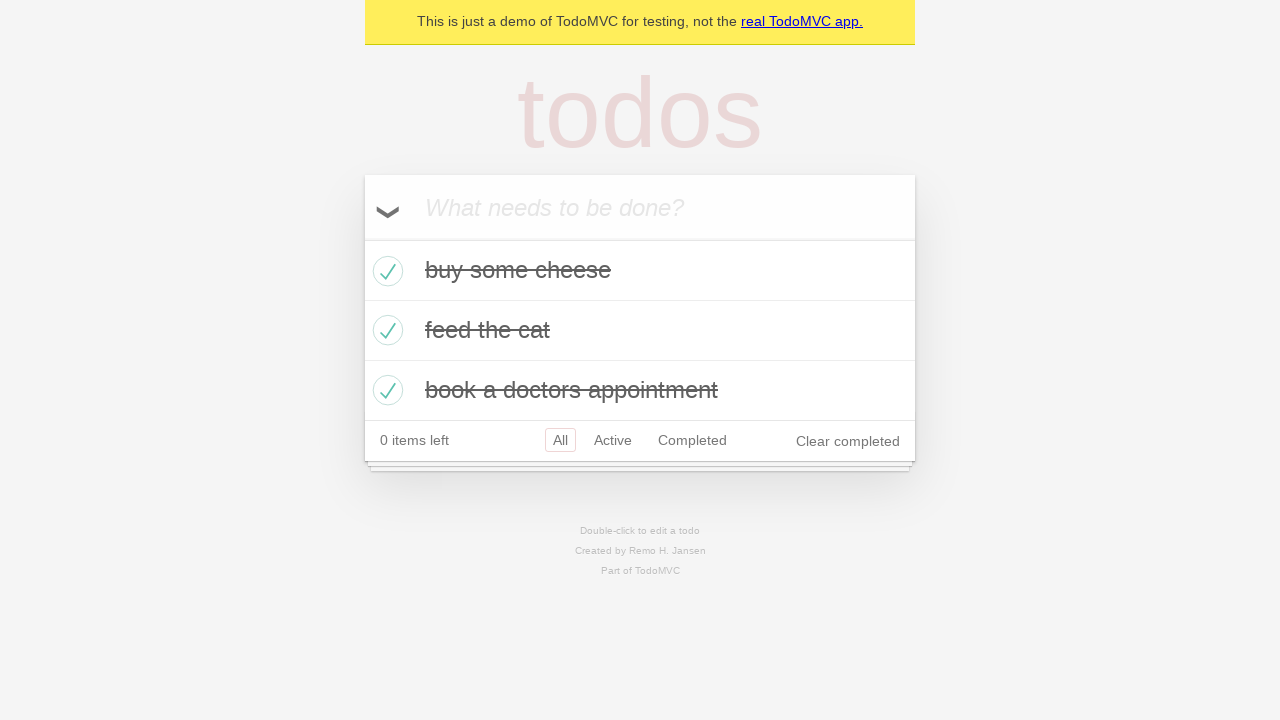

Unchecked the first todo item at (385, 271) on internal:testid=[data-testid="todo-item"s] >> nth=0 >> internal:role=checkbox
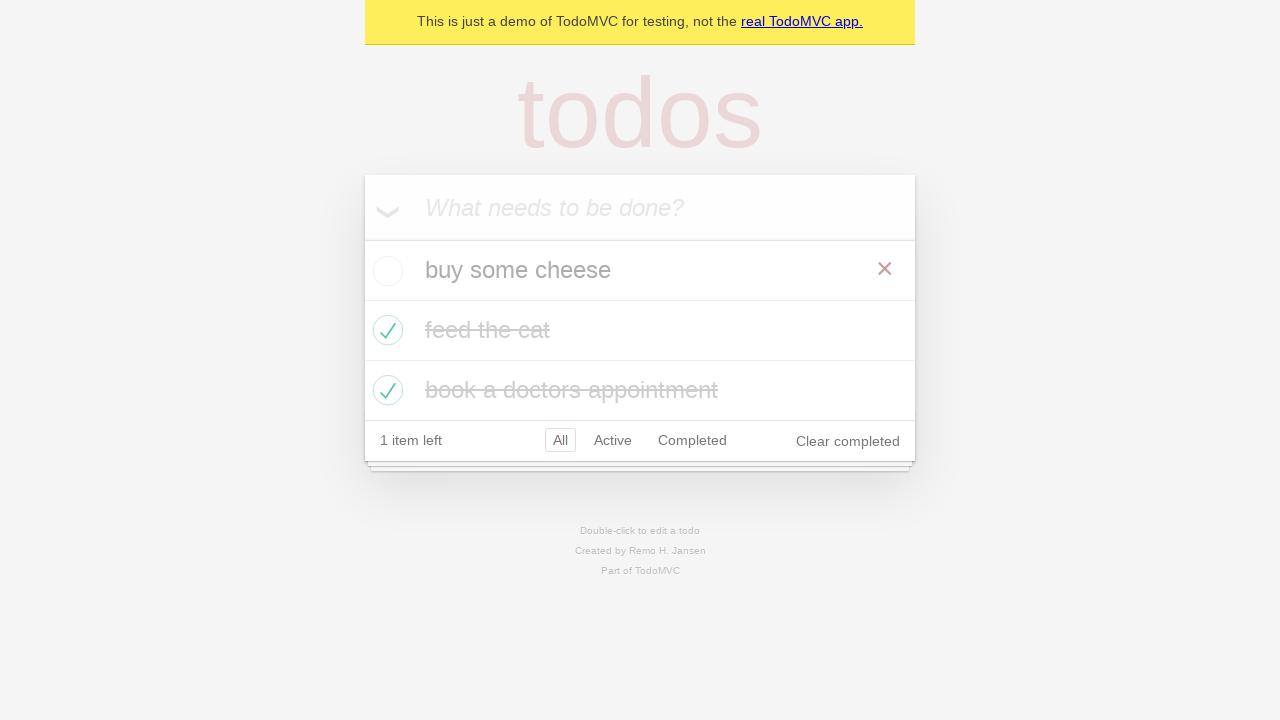

Checked the first todo item again at (385, 271) on internal:testid=[data-testid="todo-item"s] >> nth=0 >> internal:role=checkbox
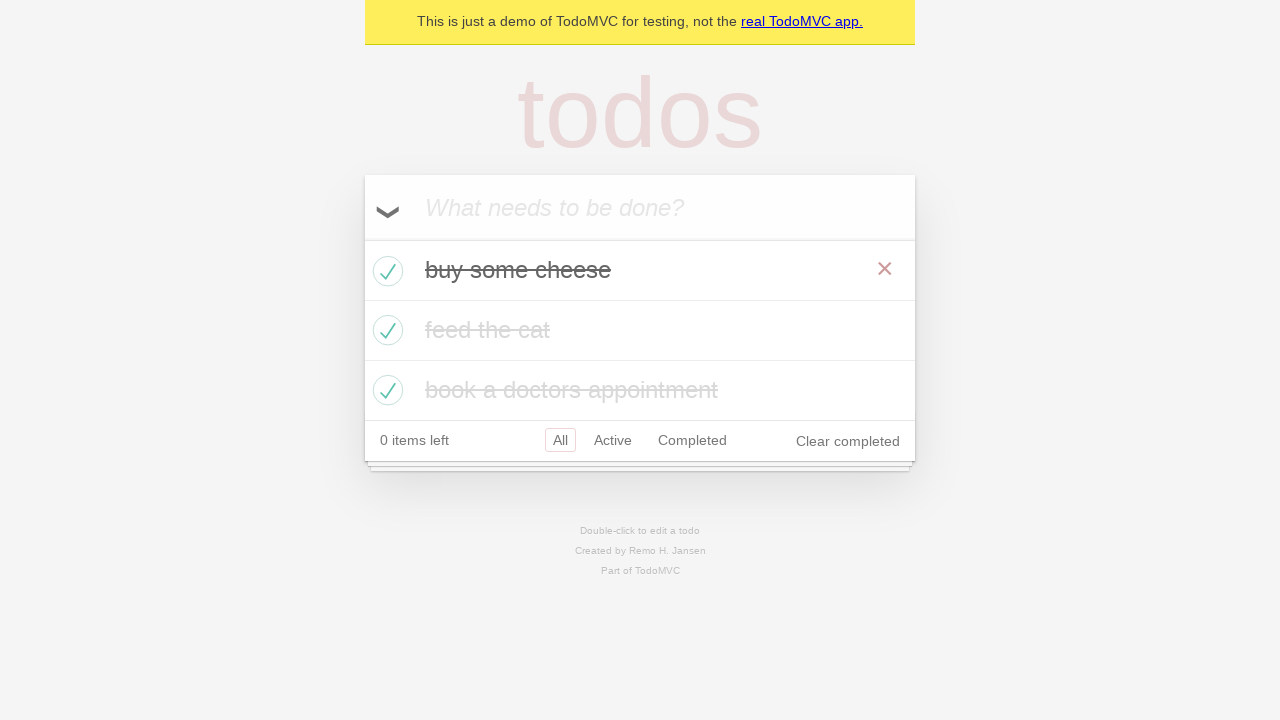

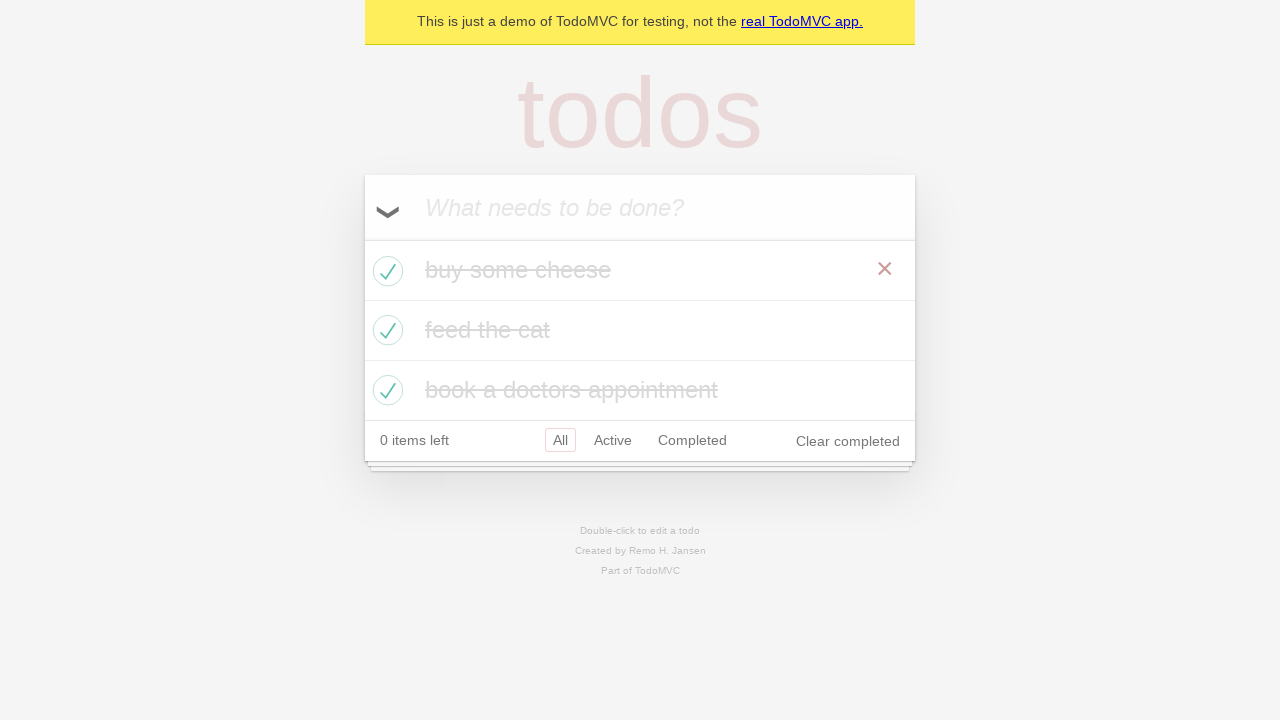